Tests the Text Box form by filling in full name, email, current address, and permanent address fields, then submitting the form.

Starting URL: https://demoqa.com/

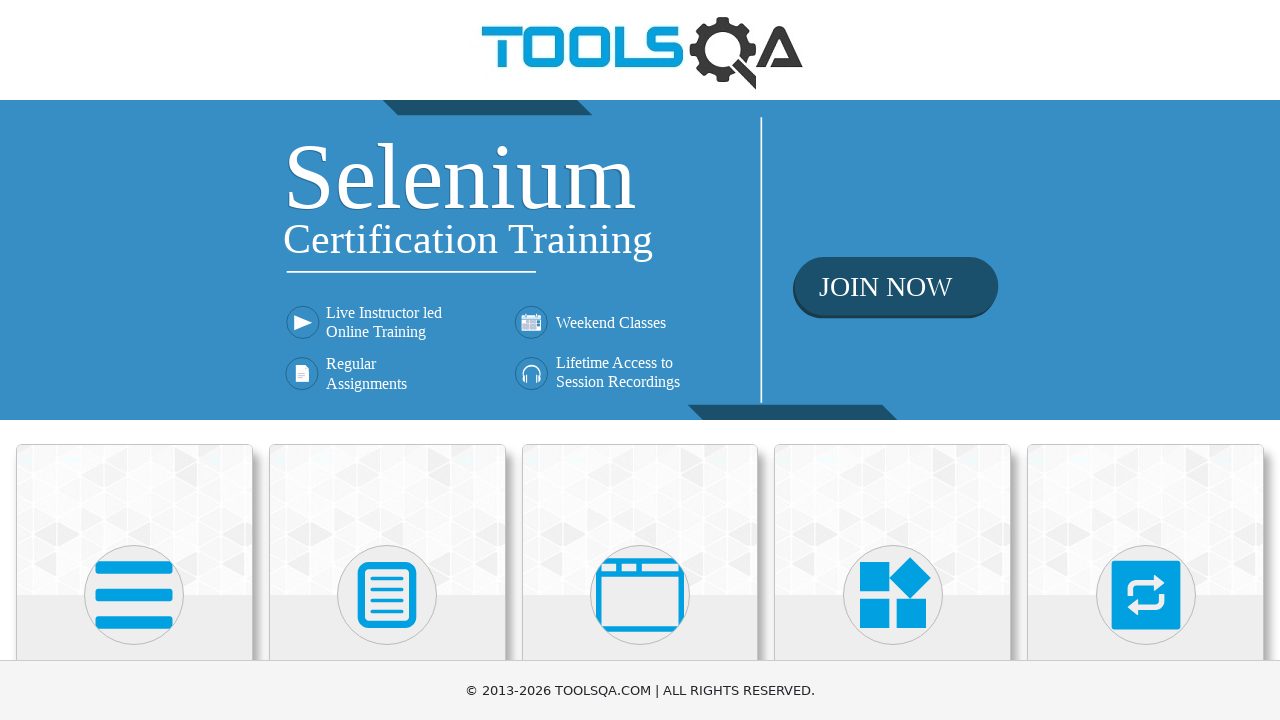

Clicked on Elements section at (134, 360) on text=Elements
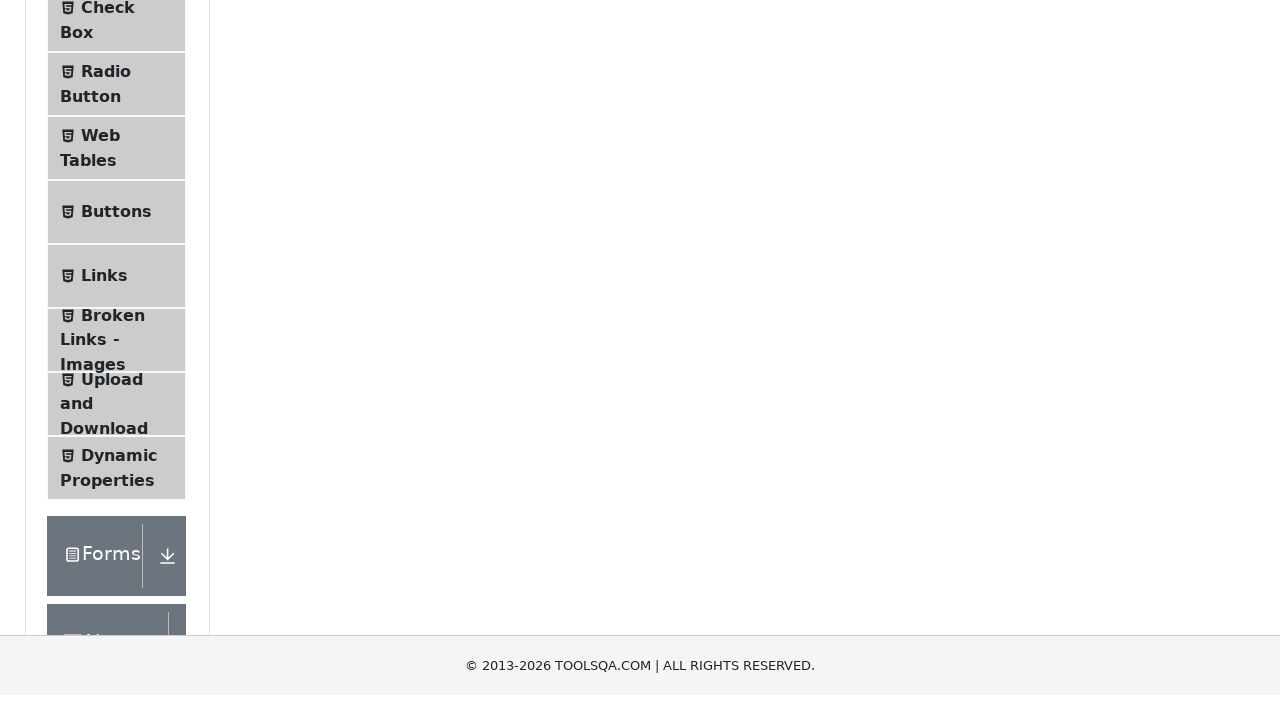

Clicked on Text Box menu item at (119, 261) on text=Text Box
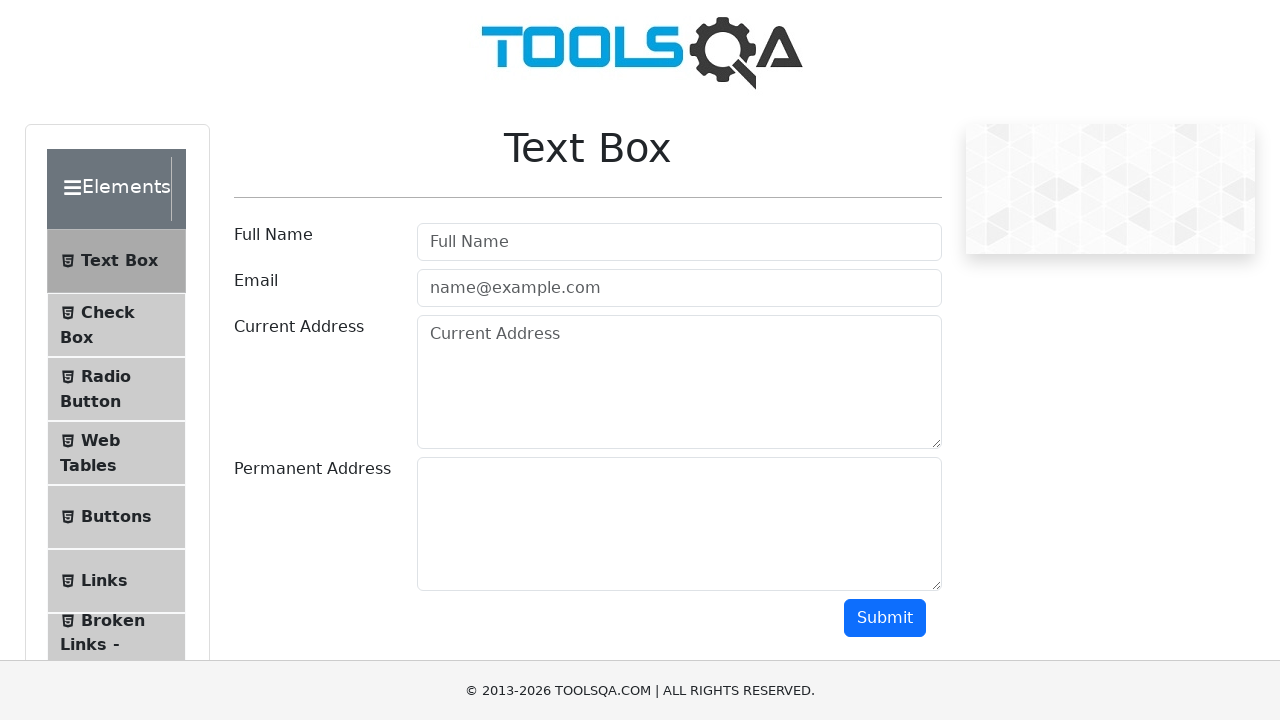

Filled in full name field with 'Maverick' on #userName
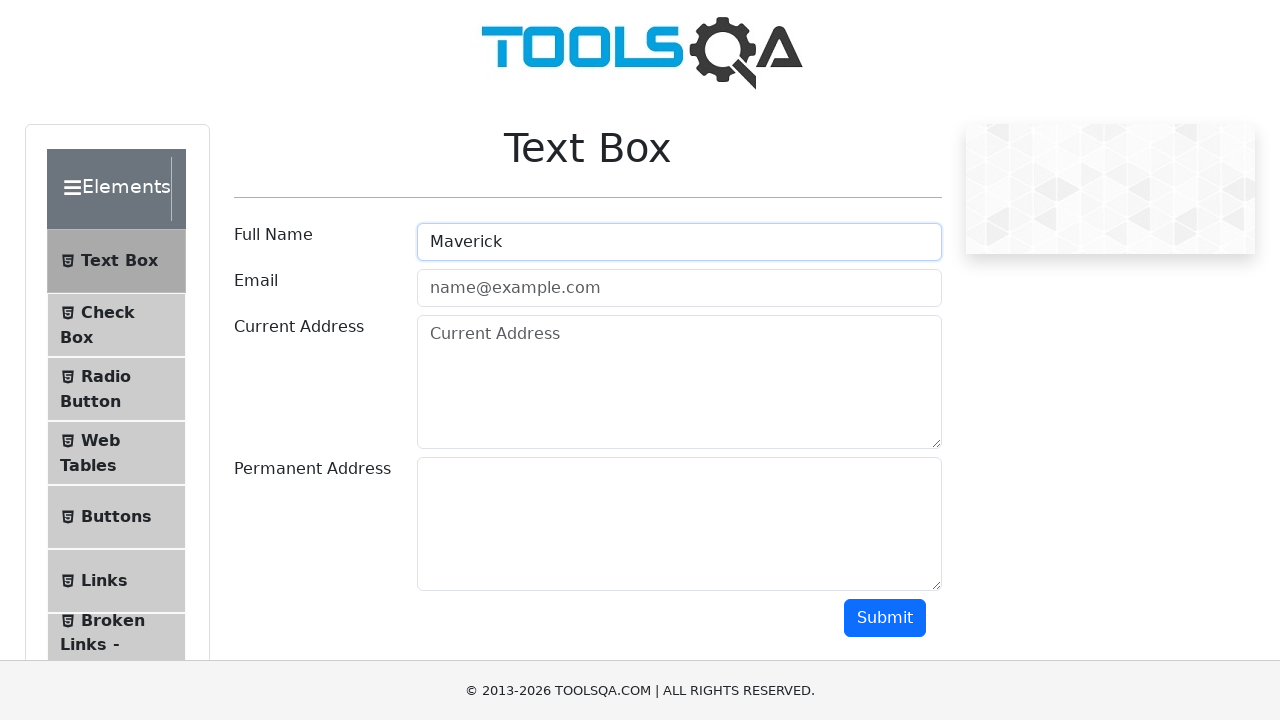

Filled in email field with 'marverick@gmail.com' on #userEmail
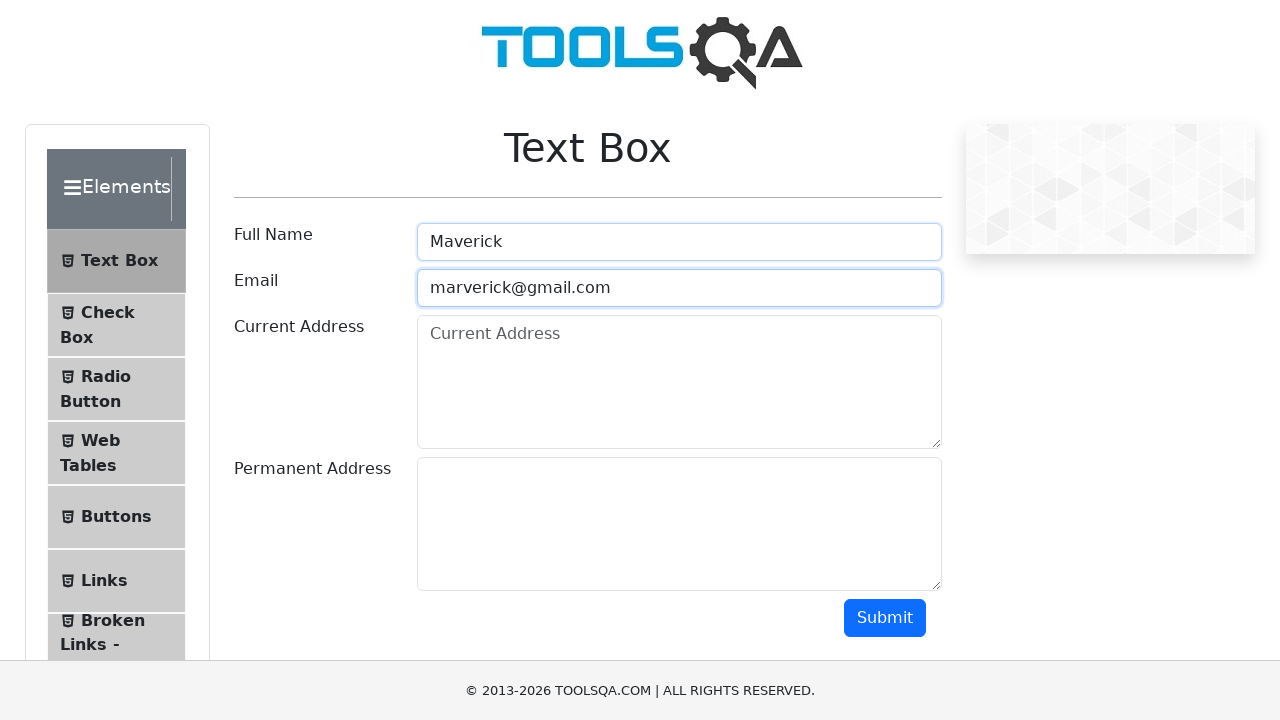

Filled in current address field with 'Bangkok' on #currentAddress
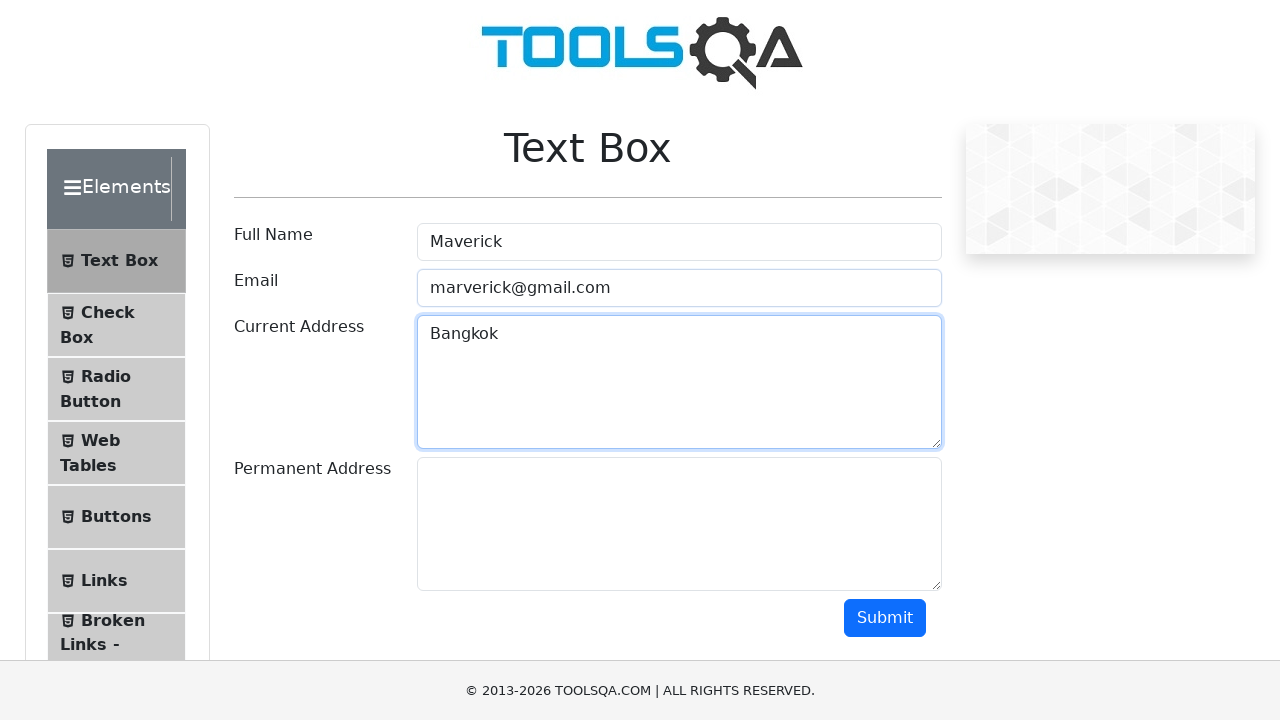

Filled in permanent address field with 'Phuket' on #permanentAddress
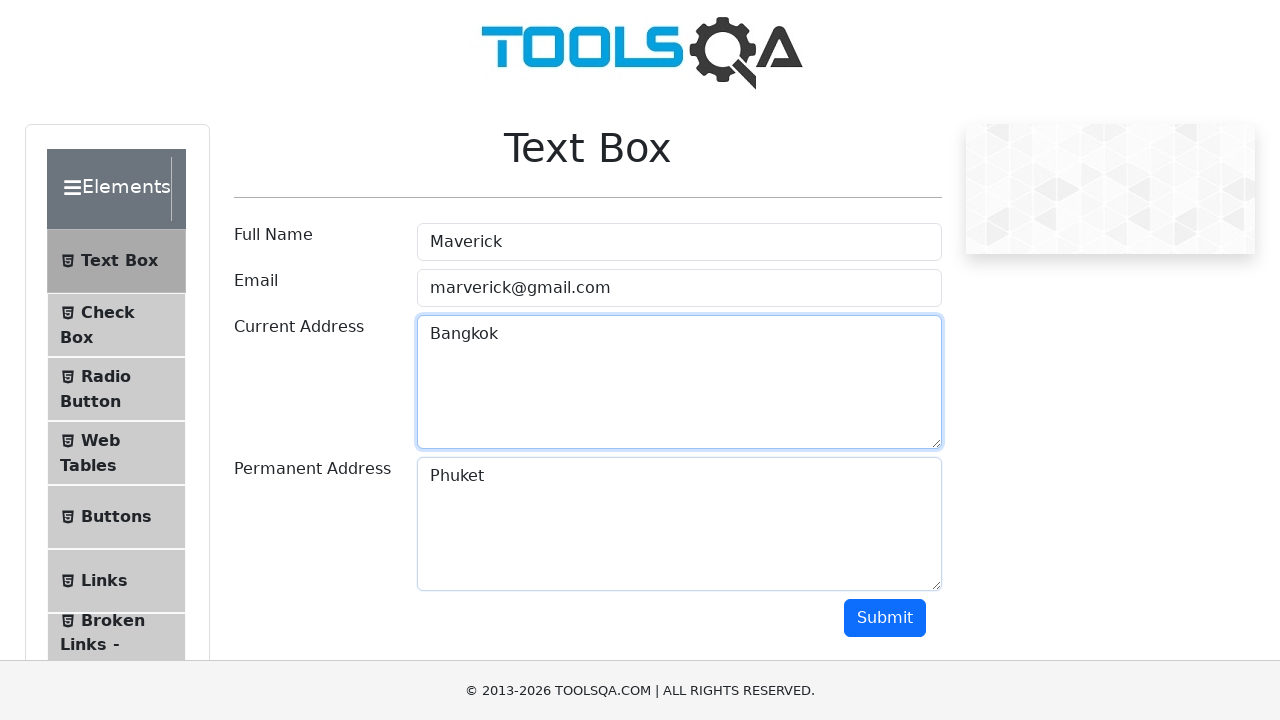

Clicked Submit button to submit the form at (885, 618) on text=Submit
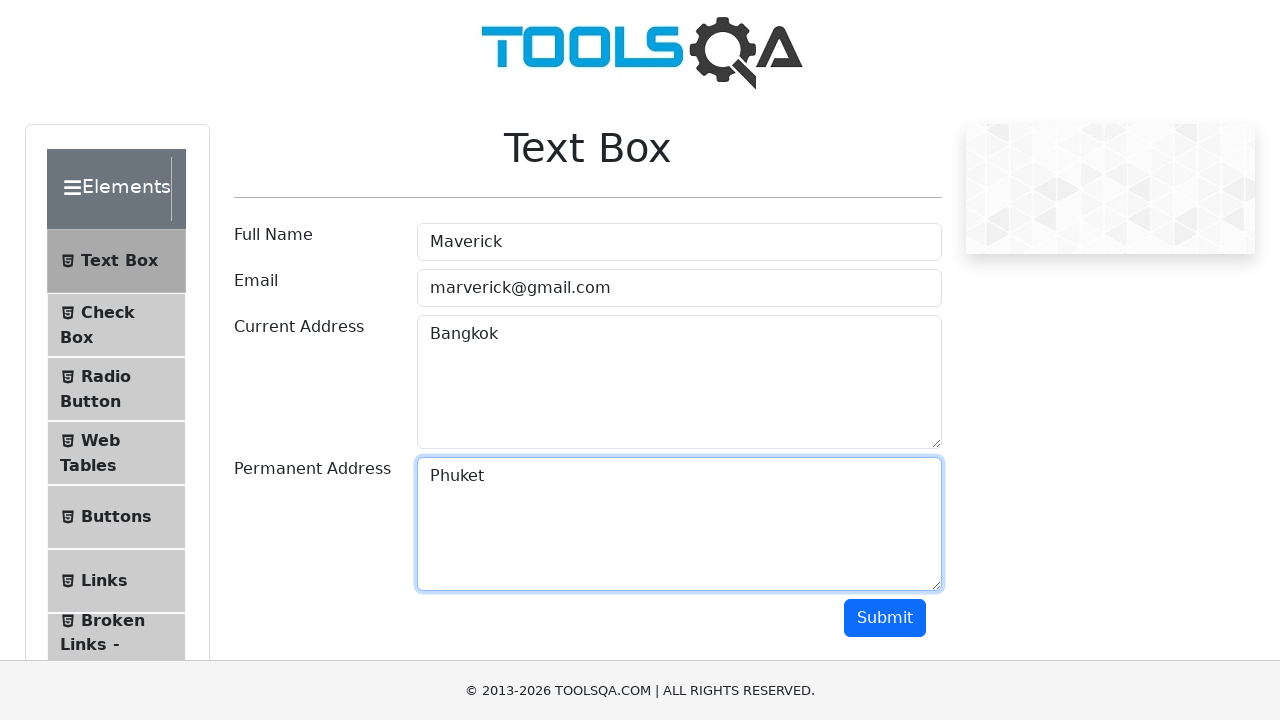

Form output appeared successfully
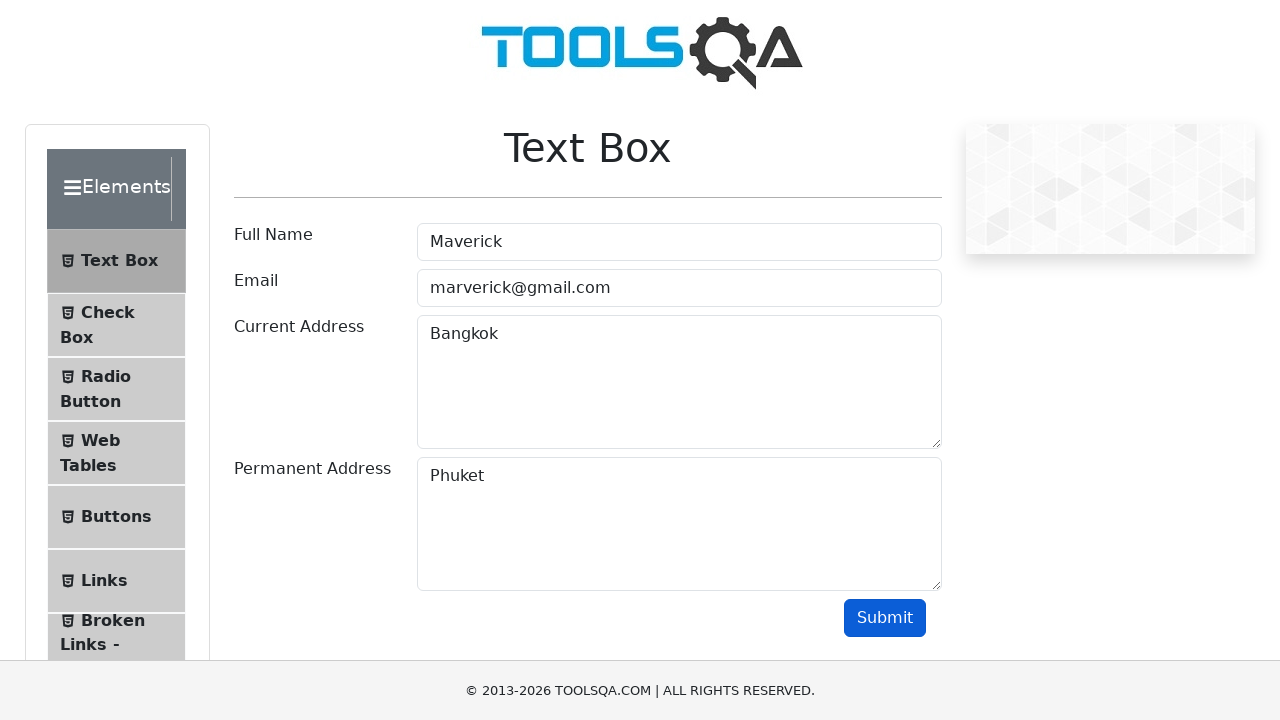

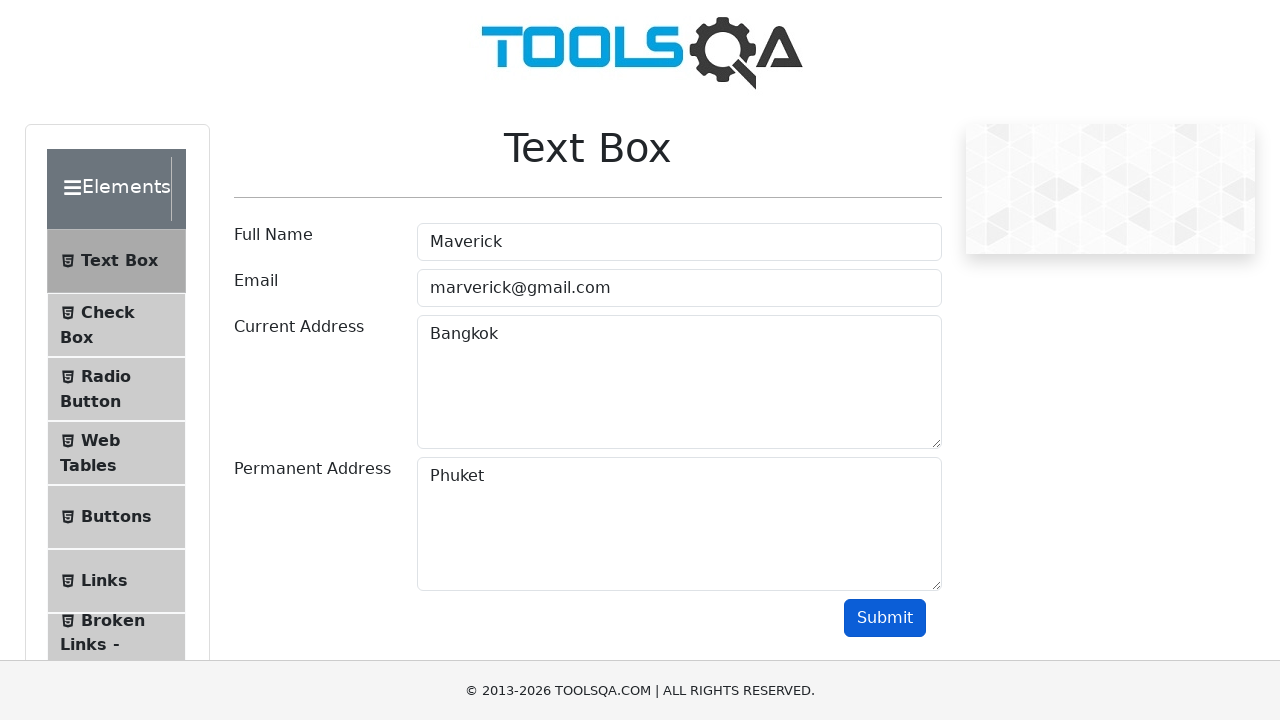